Tests JavaScript prompt dialog by entering text and accepting the prompt

Starting URL: https://the-internet.herokuapp.com/javascript_alerts

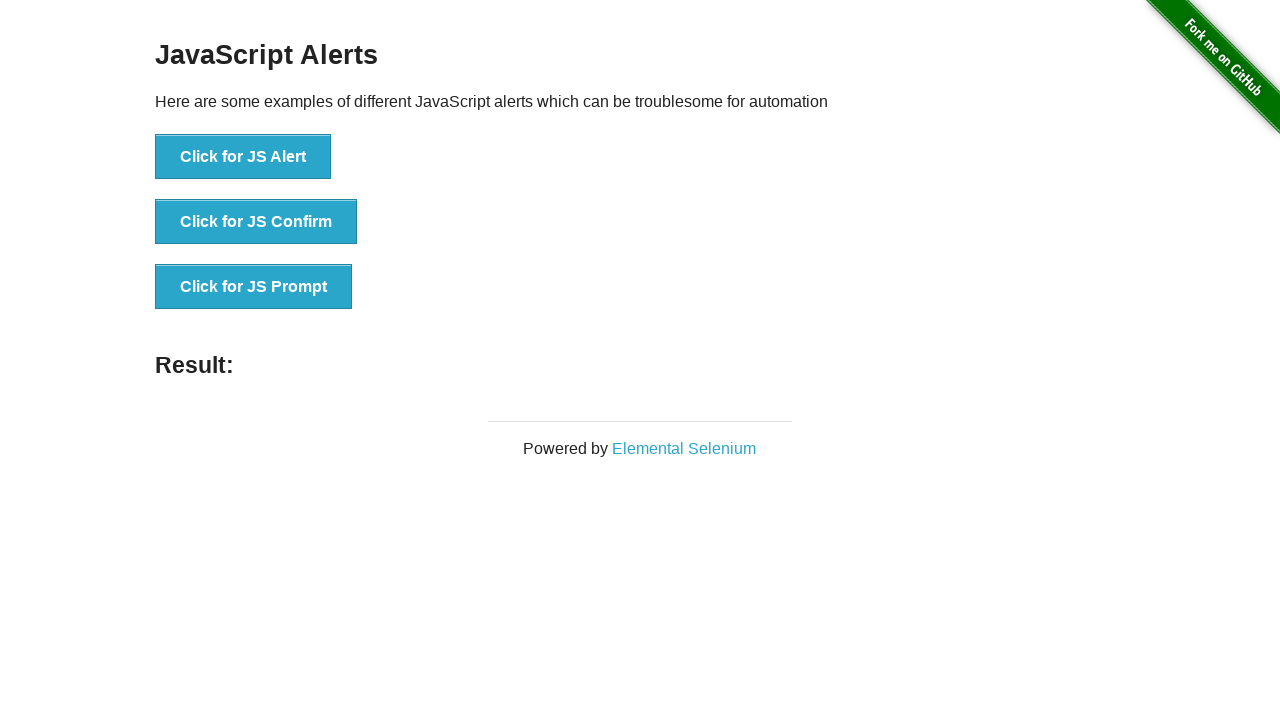

Set up dialog handler to accept prompt with 'John Smith'
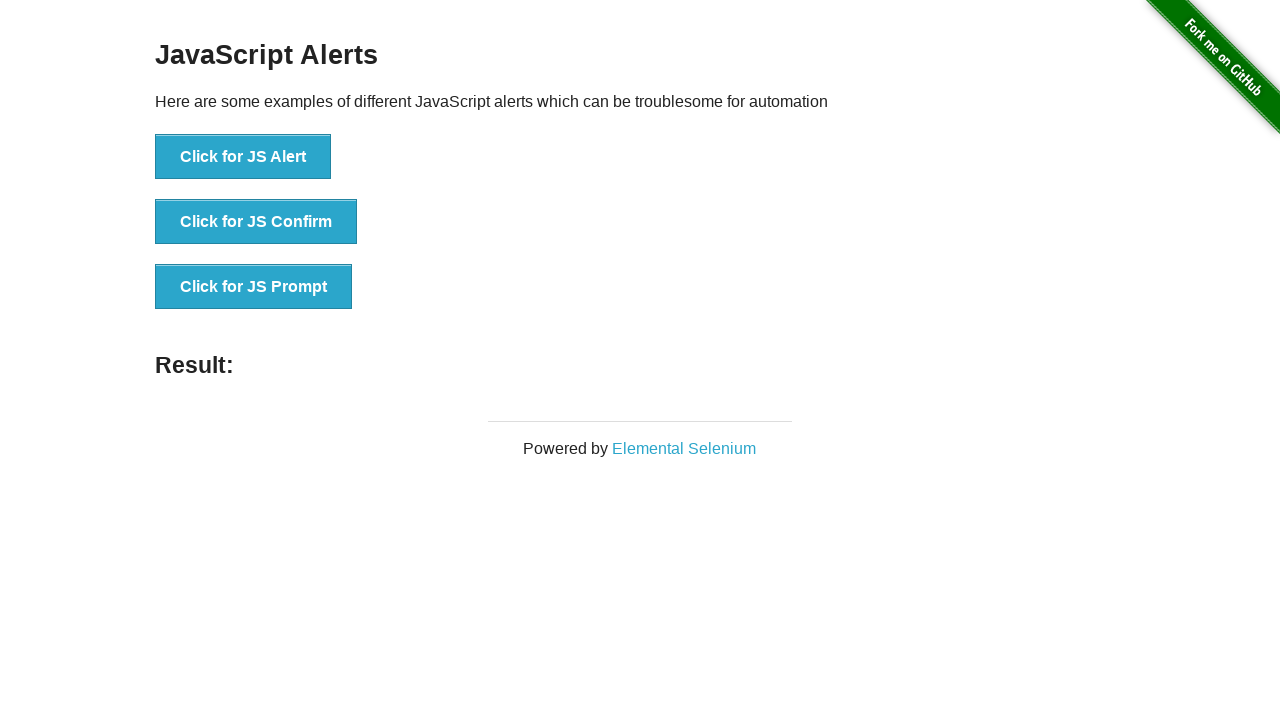

Clicked button to trigger JavaScript prompt dialog at (254, 287) on text='Click for JS Prompt'
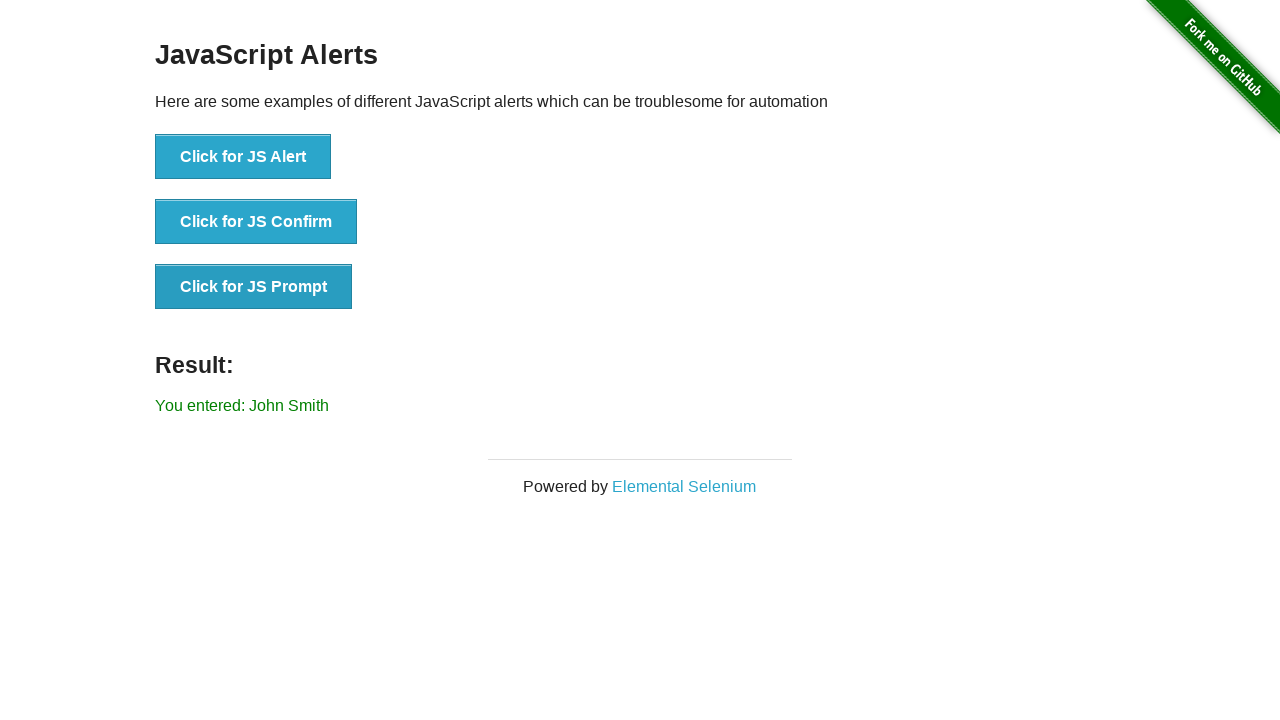

Verified that result element contains 'John Smith'
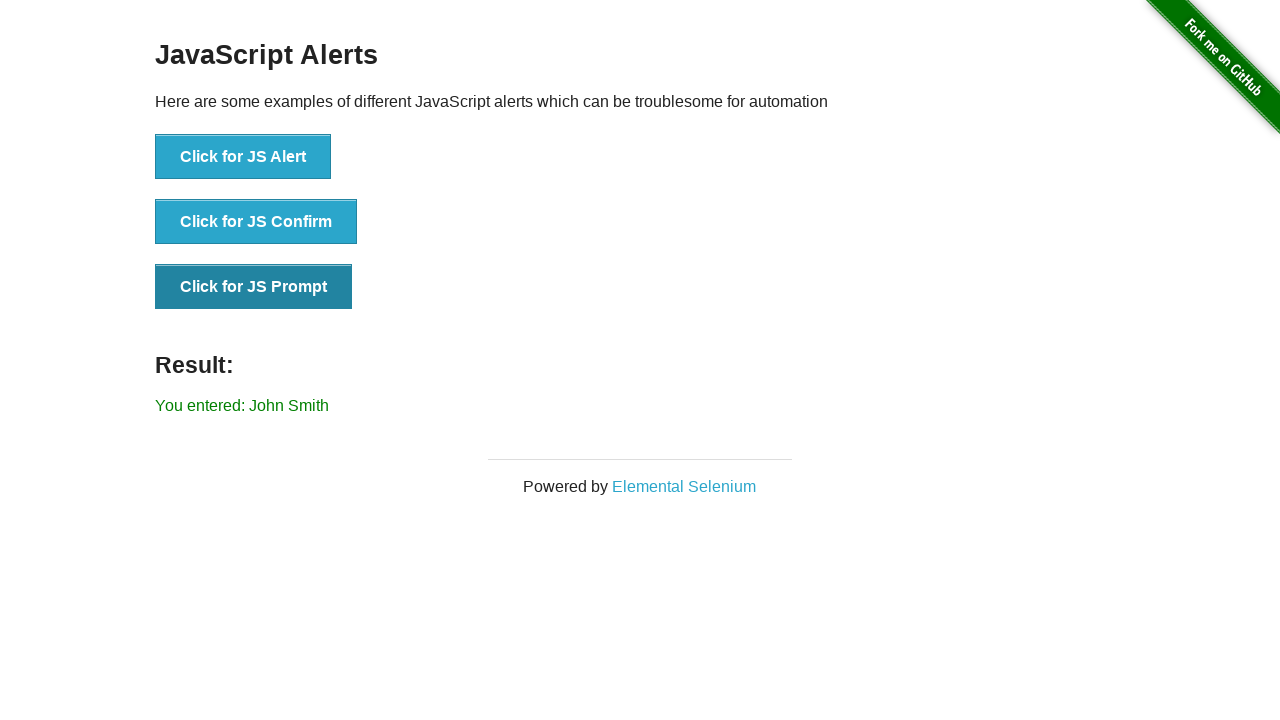

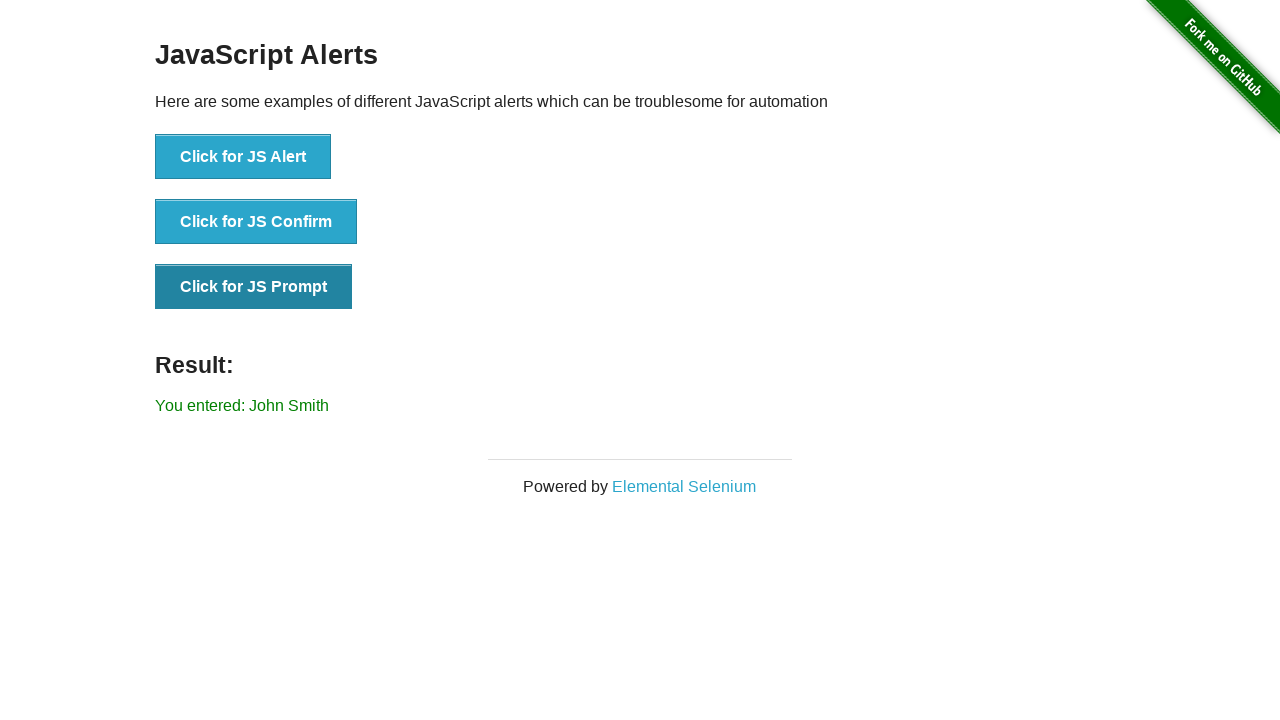